Navigates to the Indian Railways website, clicks on the date view option to load train listings, and verifies that the train table is displayed

Starting URL: http://erail.in/

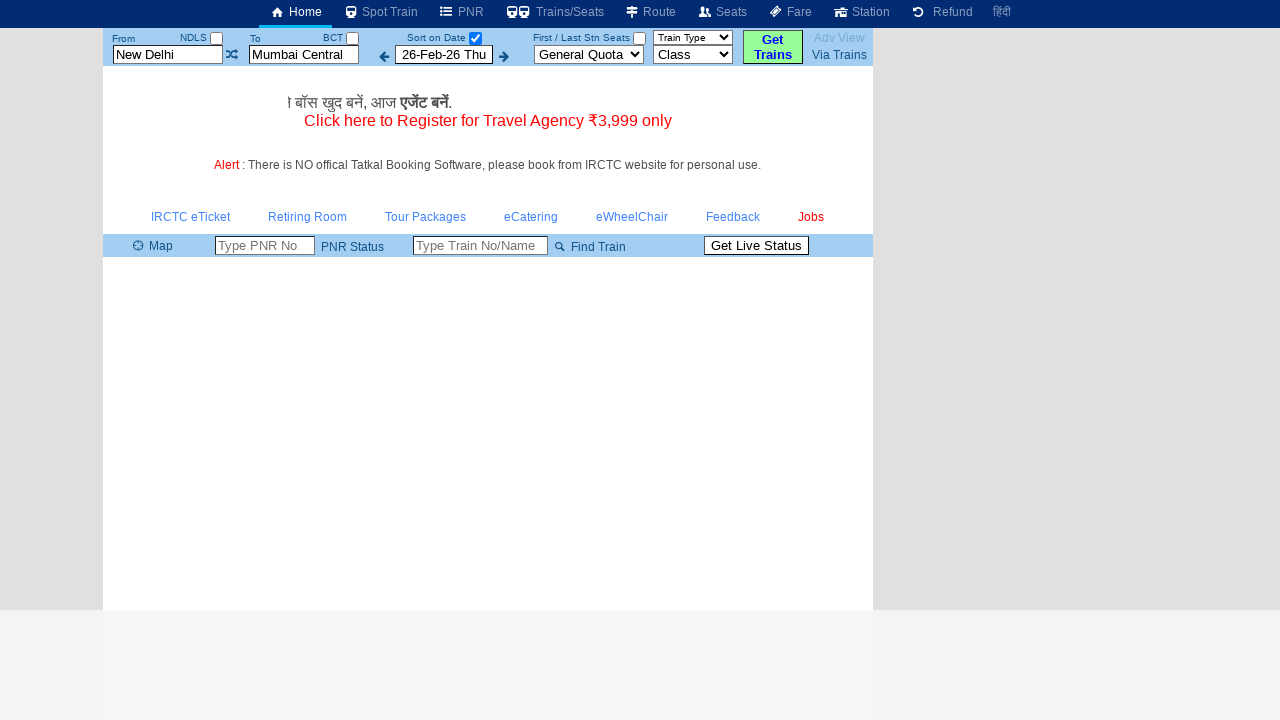

Clicked on 'View trains running on select date' option at (436, 38) on xpath=//*[@title='View trains running on select date']
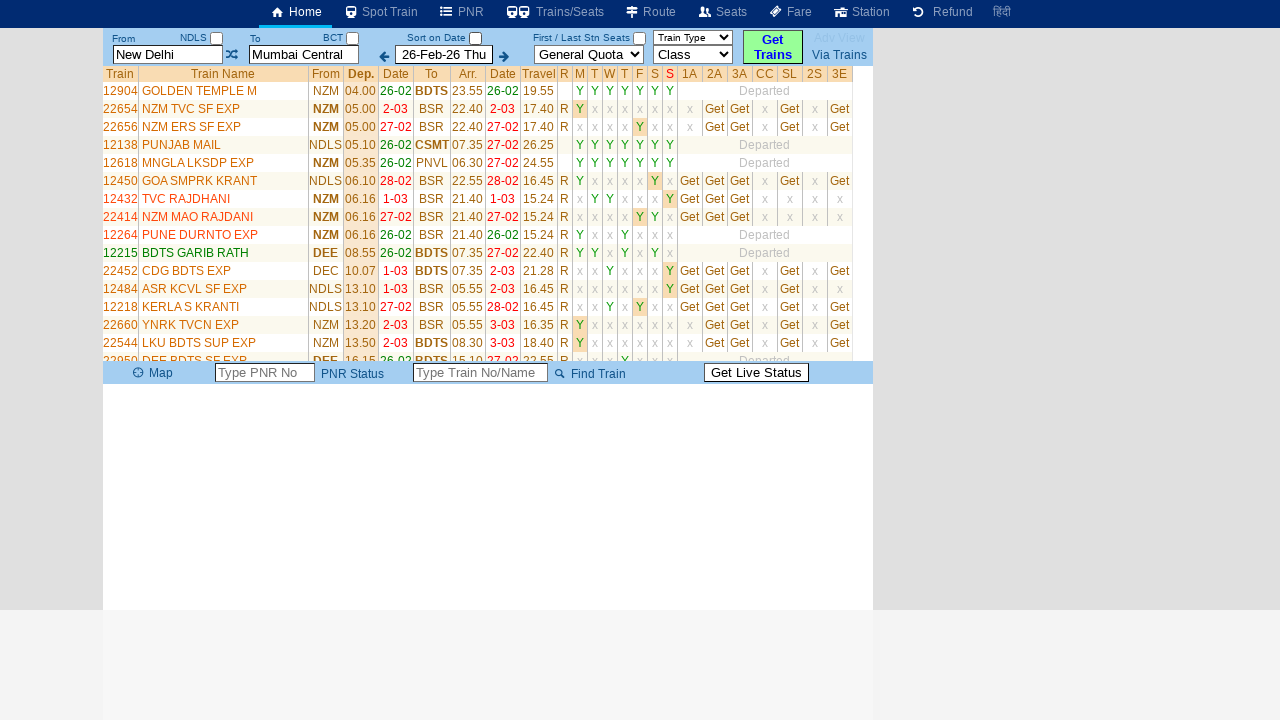

Train list table loaded with train rows
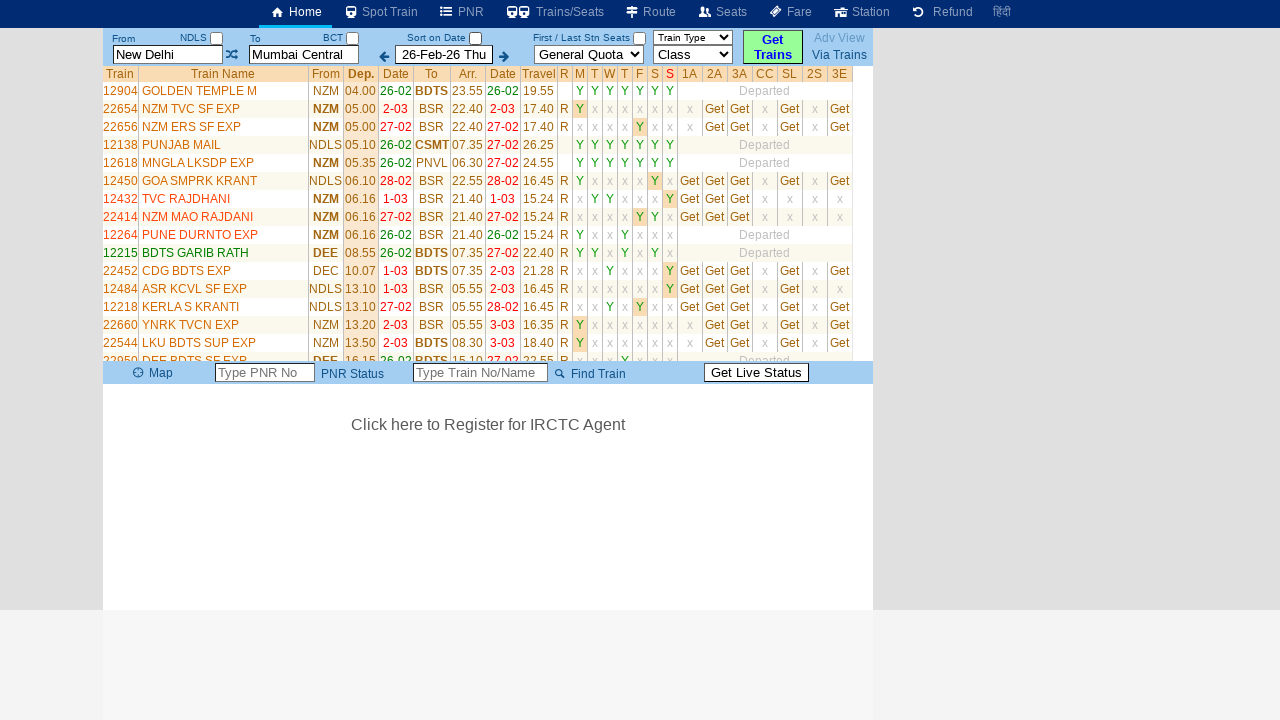

Train names verified in the table
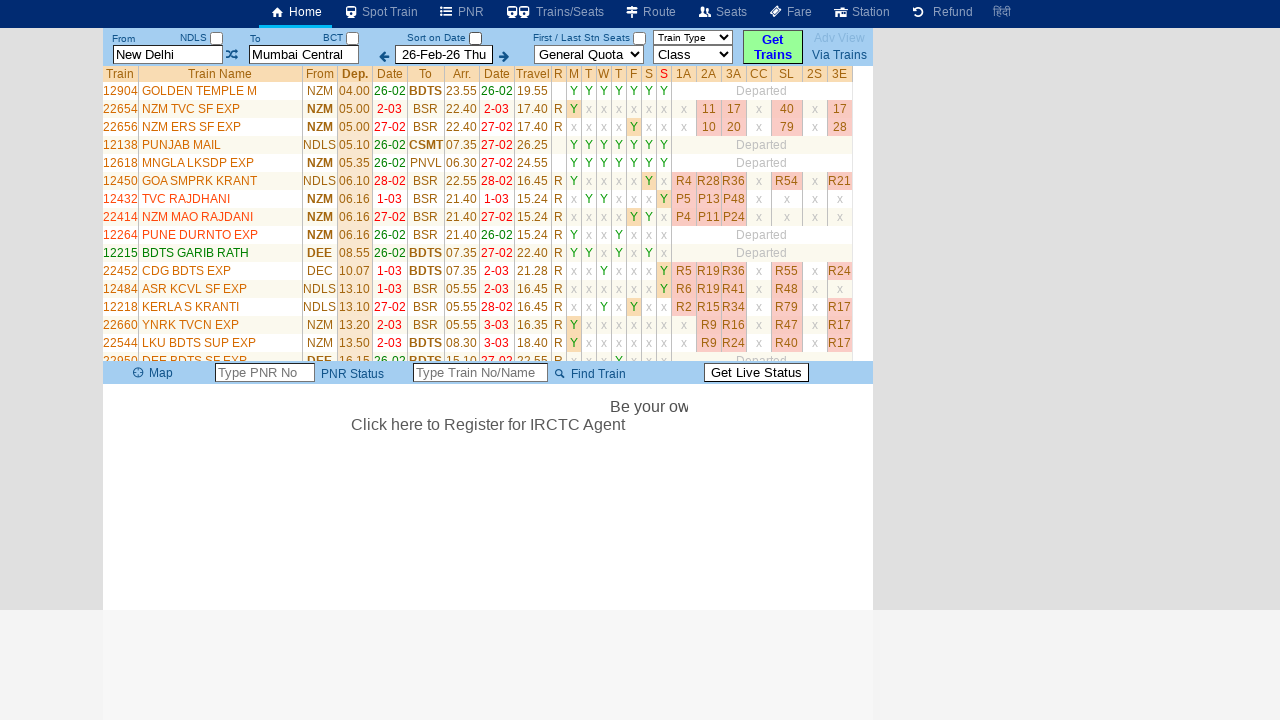

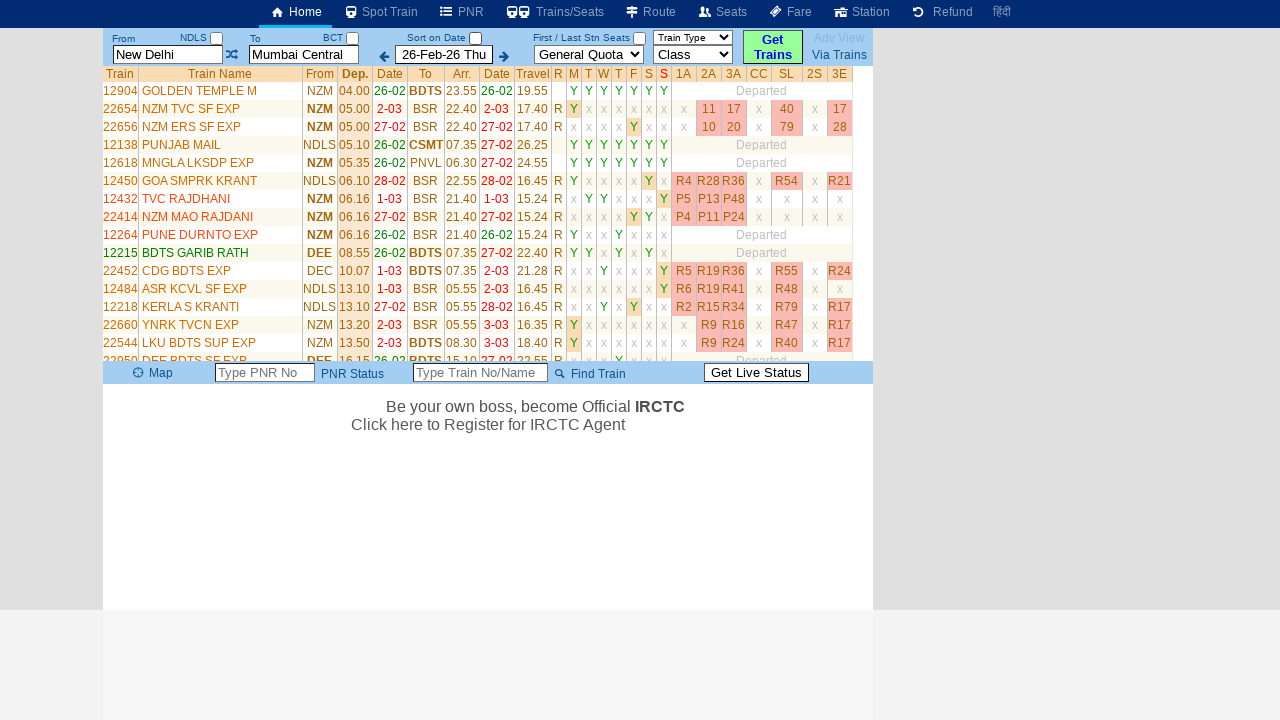